Measures timing while waiting for and clicking two buttons in sequence

Starting URL: https://web-locators-static-site-qa.vercel.app/Wait%20onTime

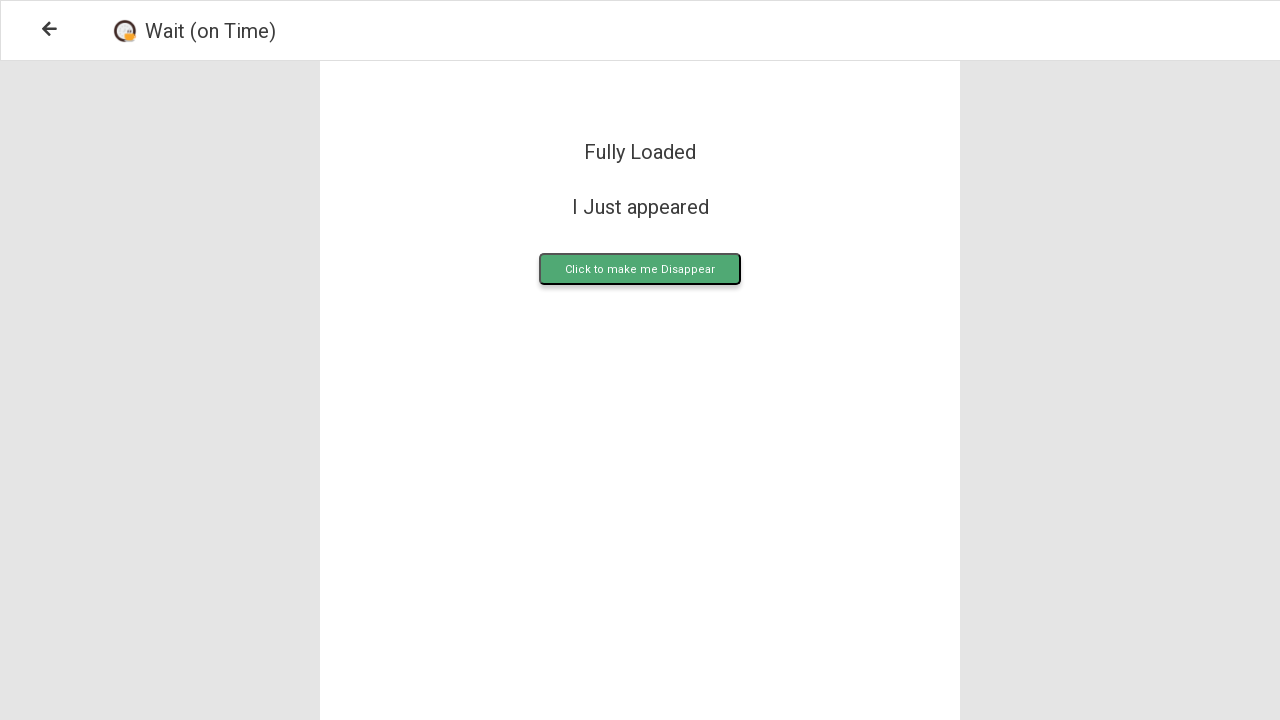

First button (.upload) became visible after waiting
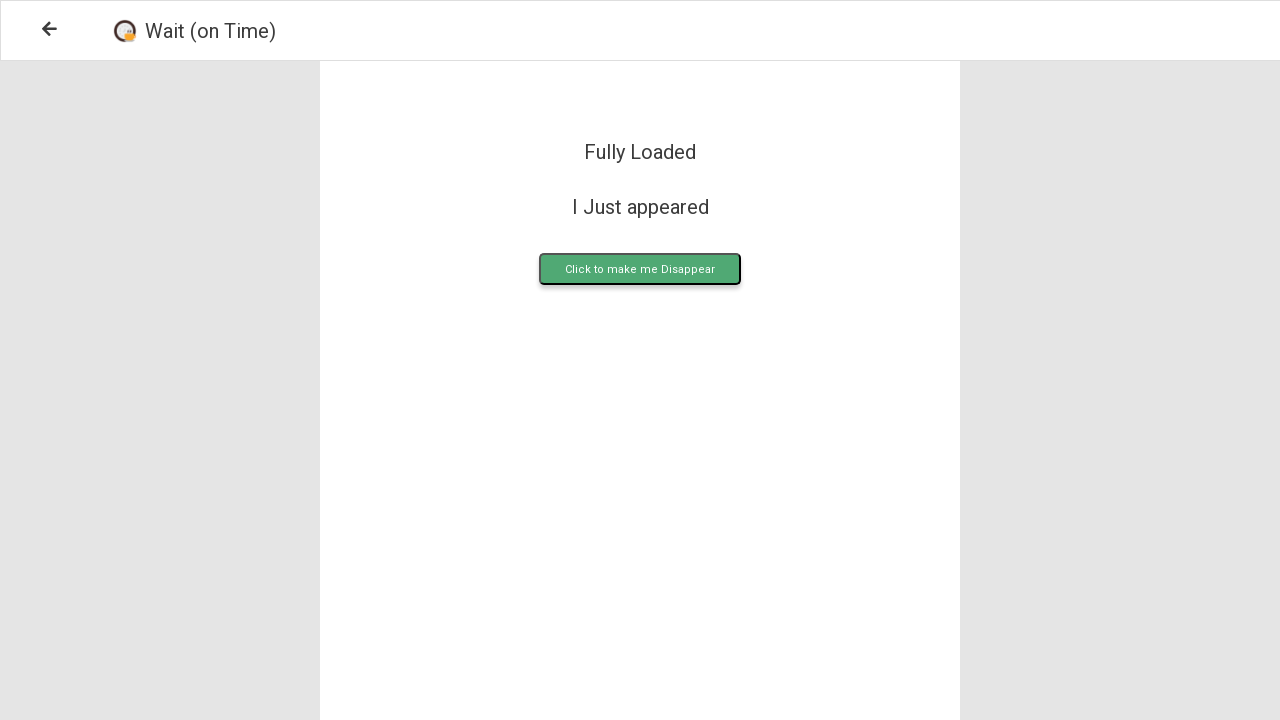

Clicked the first button (.upload) at (640, 269) on .upload
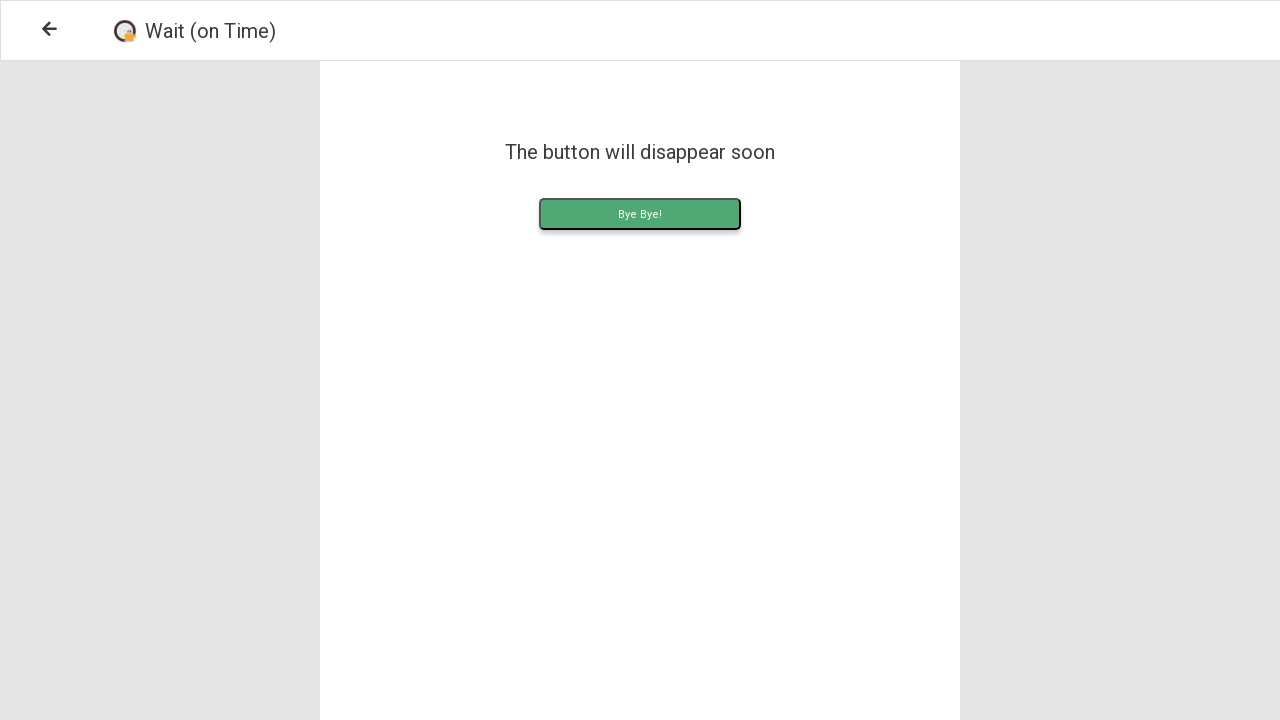

Second button (.uploadContent) appeared after waiting
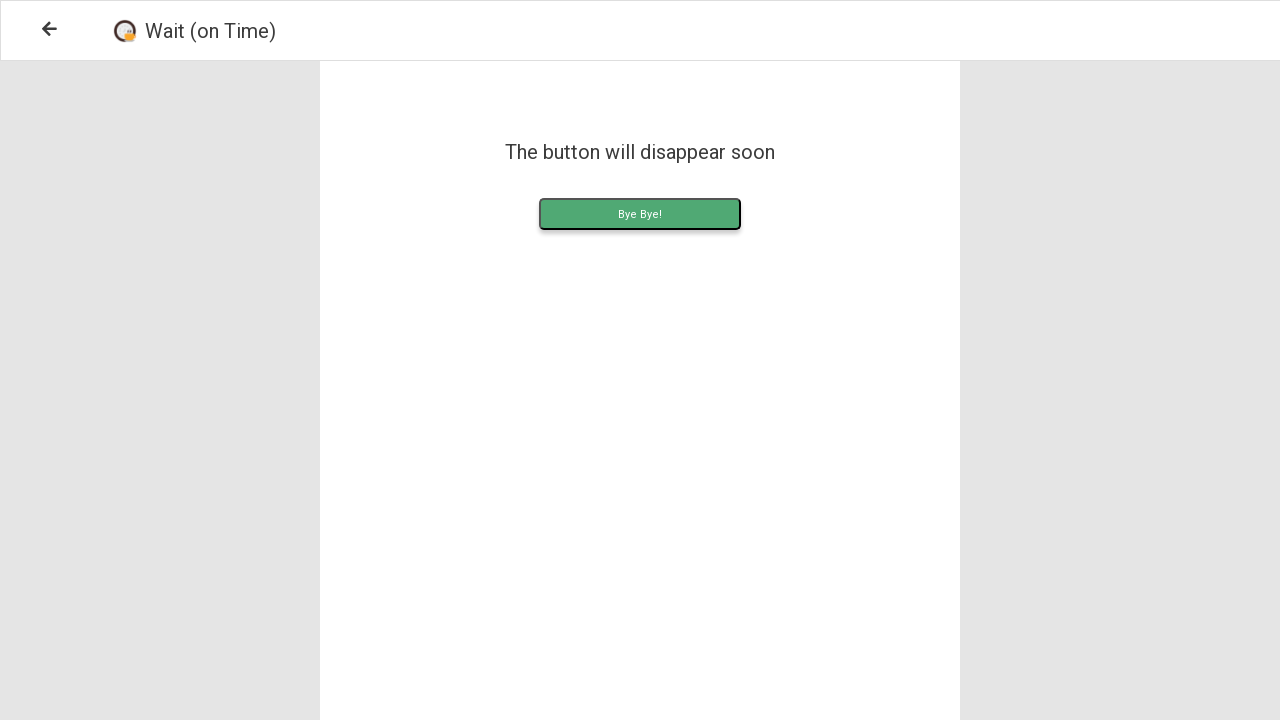

Clicked the second button (.uploadContent) at (640, 214) on .uploadContent
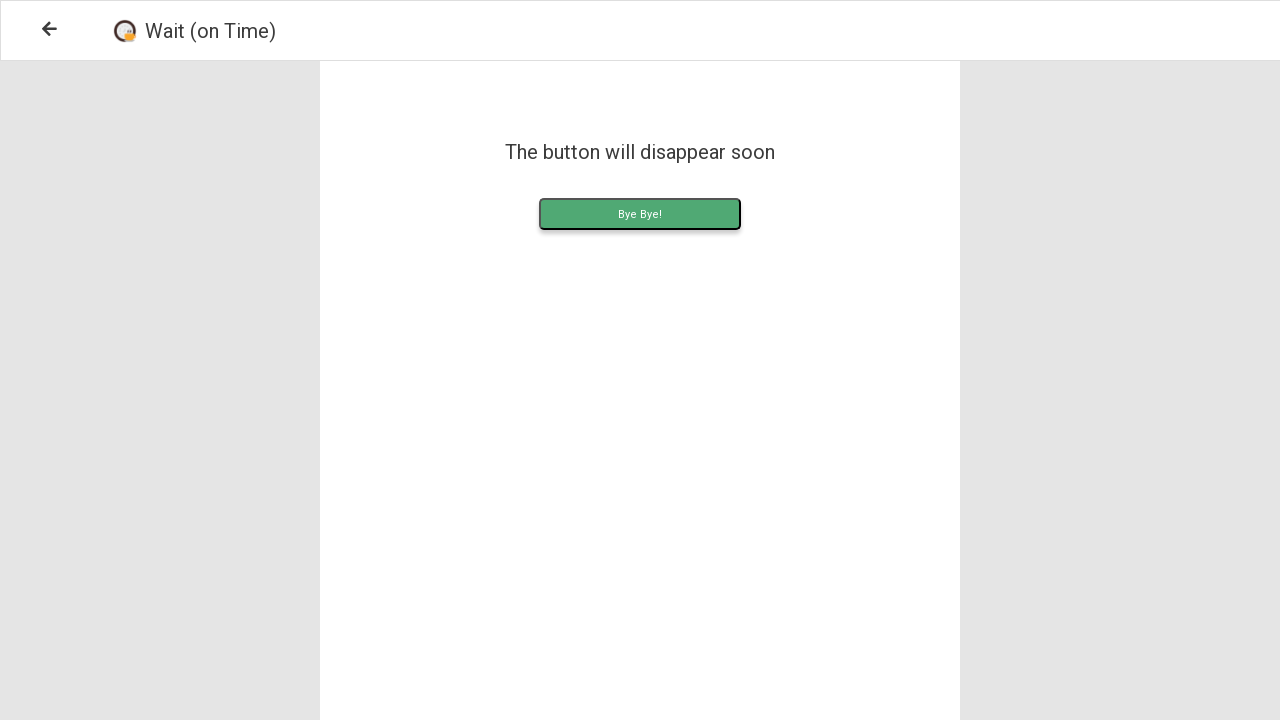

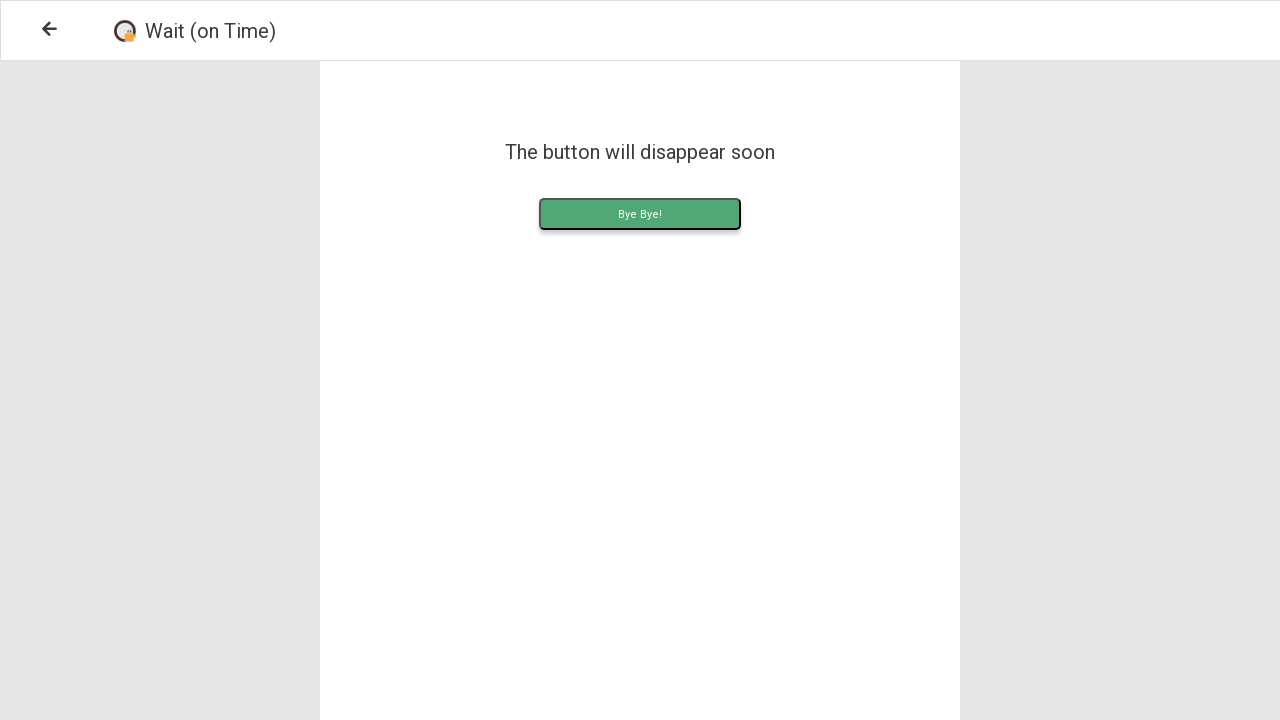